Navigates to Hacker News homepage, scrolls through the entire page to load all content, and verifies that news items are displayed.

Starting URL: https://news.ycombinator.com/

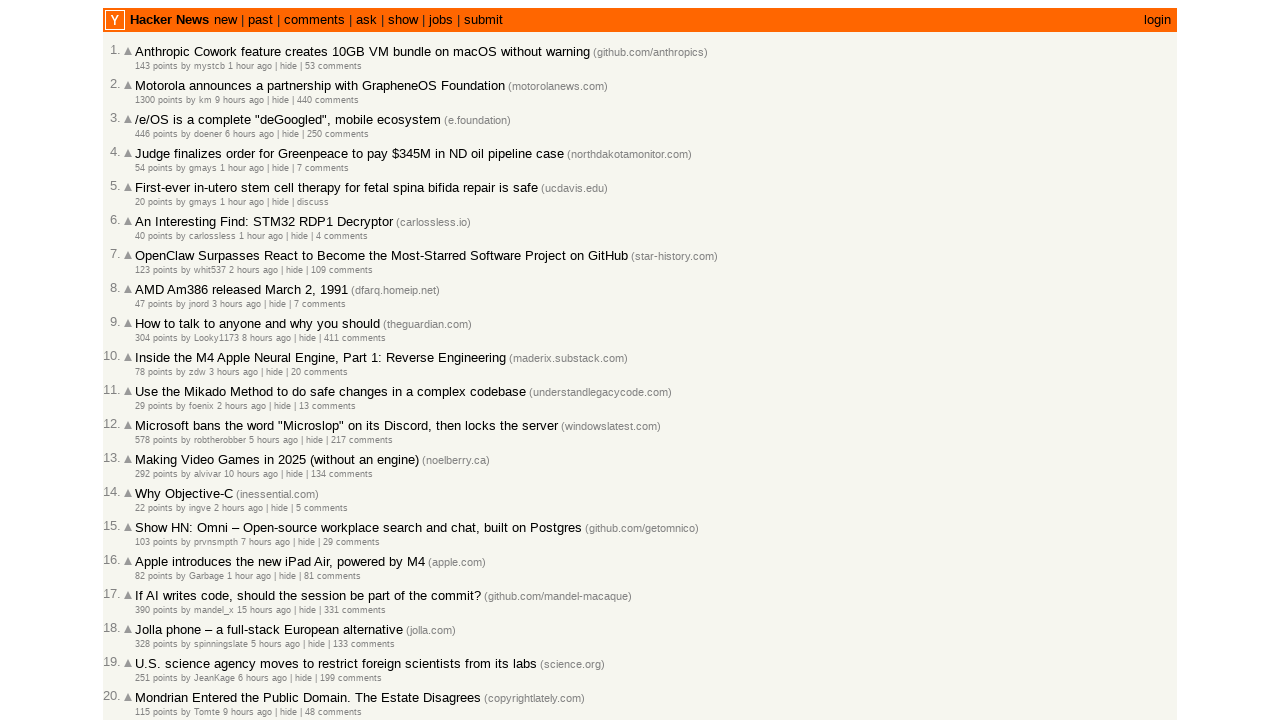

Waited 1 second for page to load
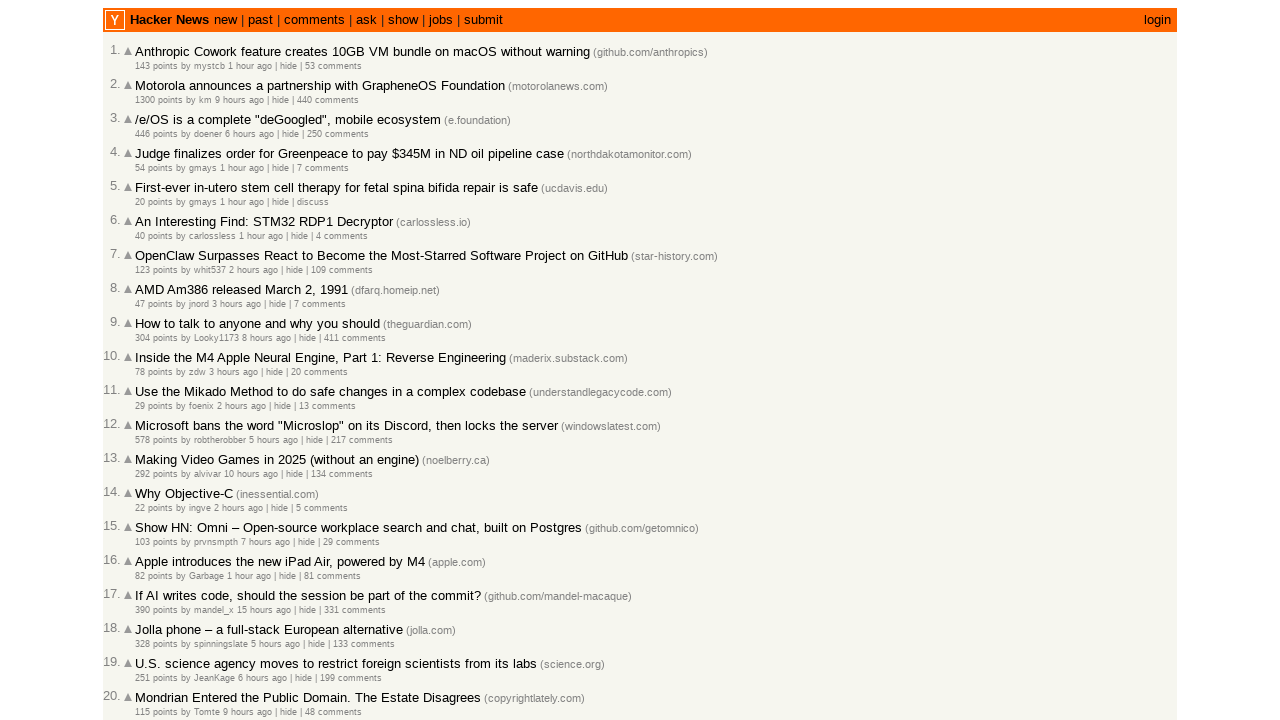

Scrolled through entire page to load all content
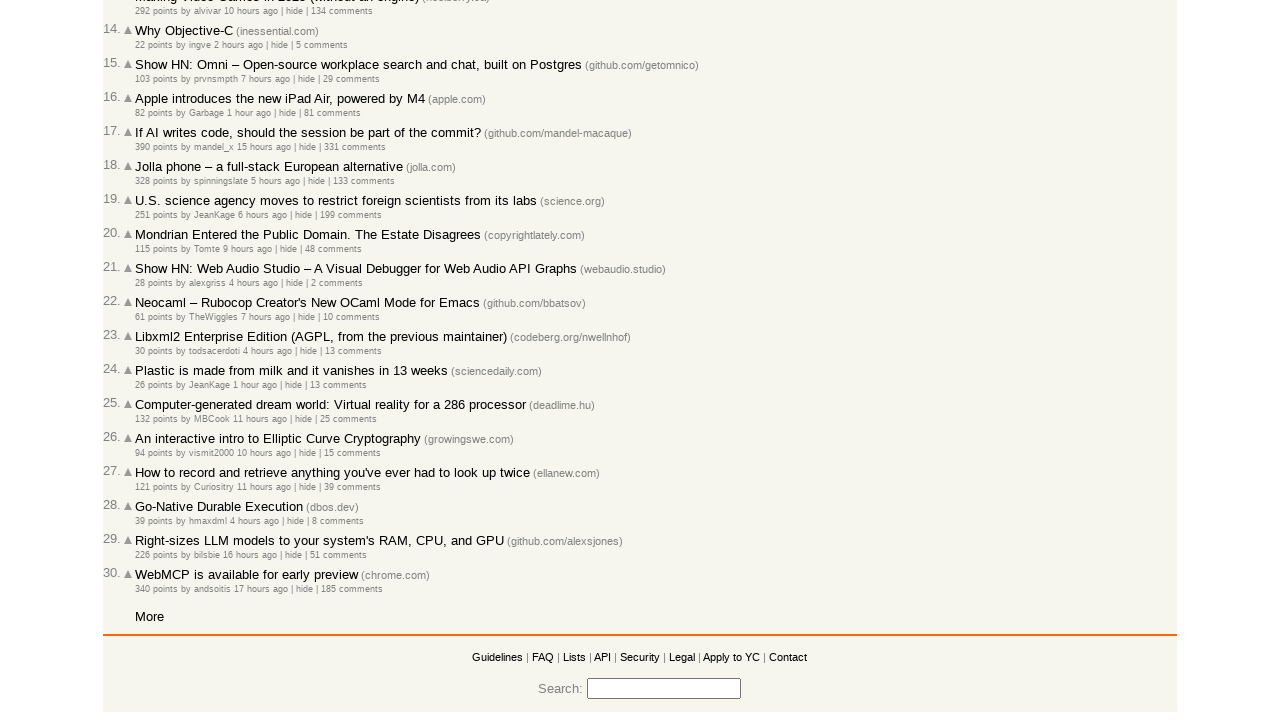

Verified news items are present on the page
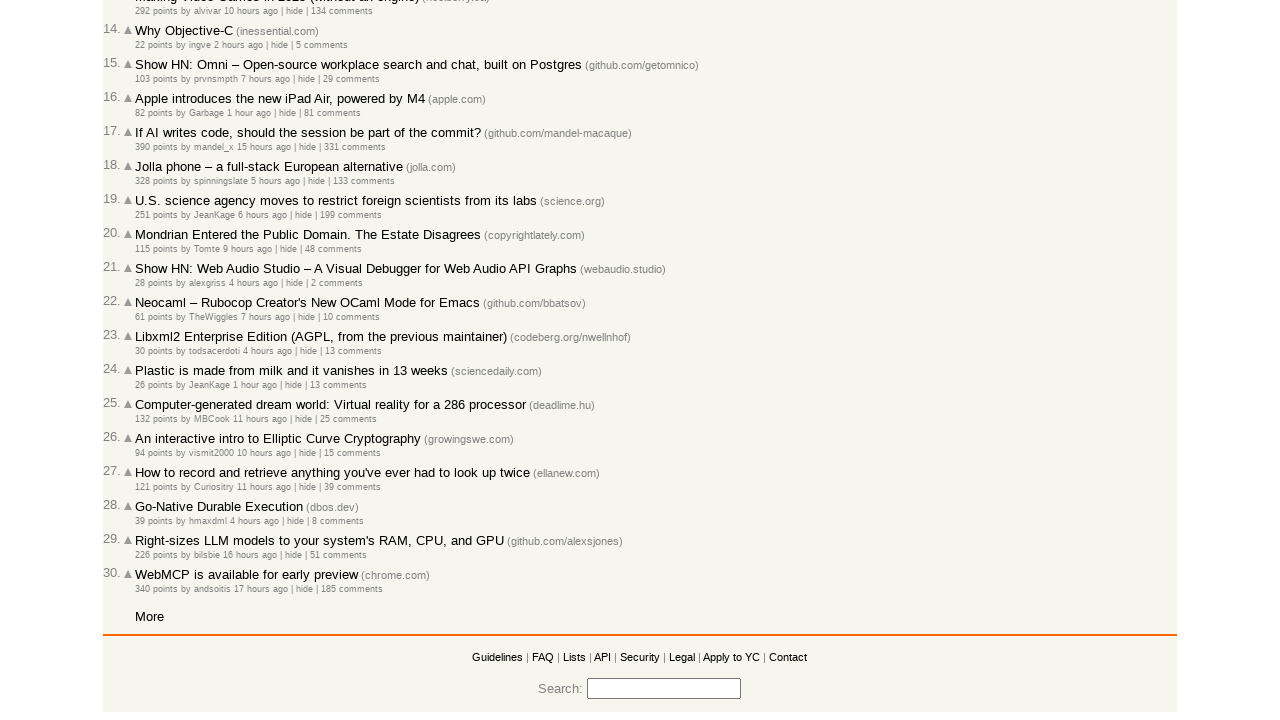

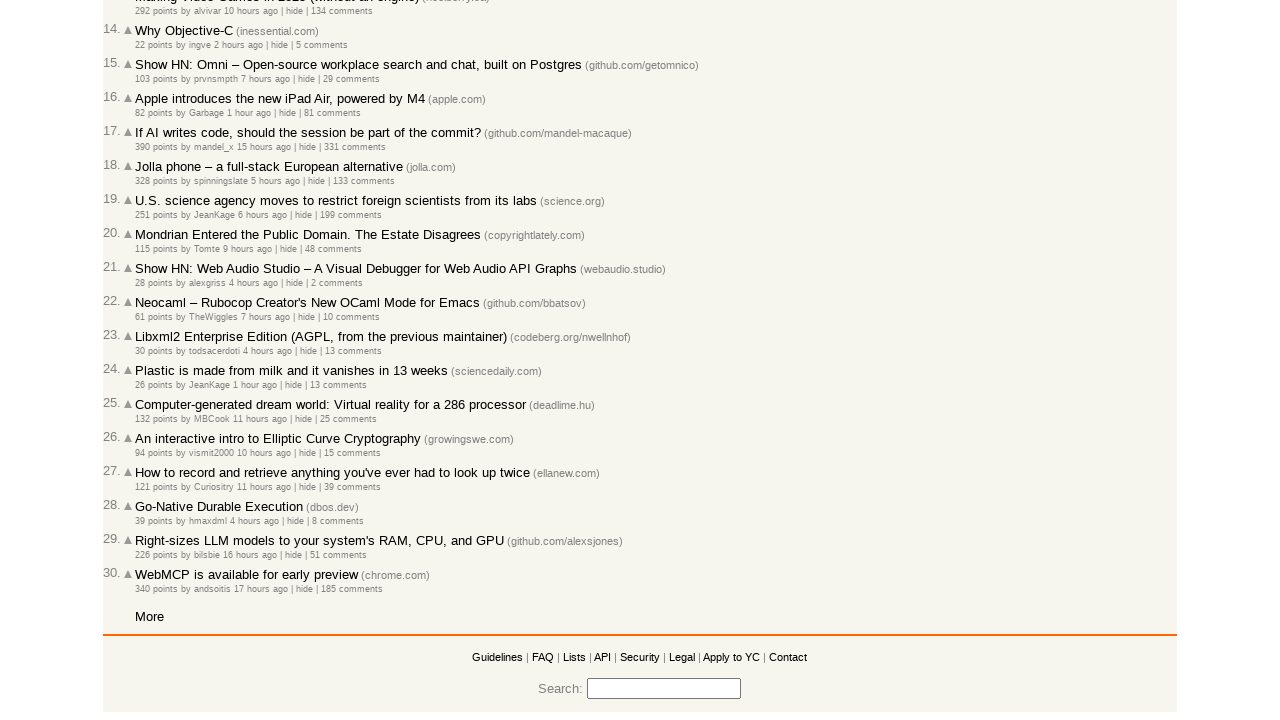